Tests mouse hover functionality by hovering over a dropdown menu to reveal hidden documentation link

Starting URL: https://www.browserstack.com/guide/mouse-hover-in-selenium

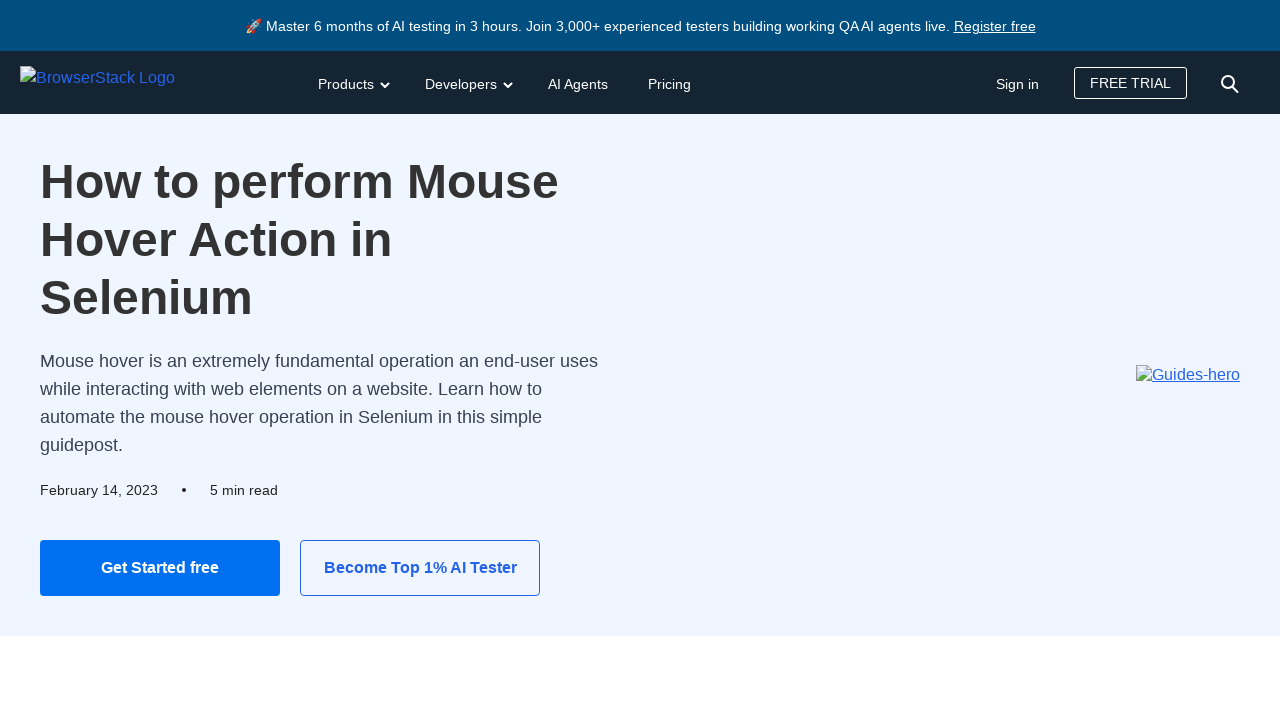

Navigated to BrowserStack mouse hover guide page
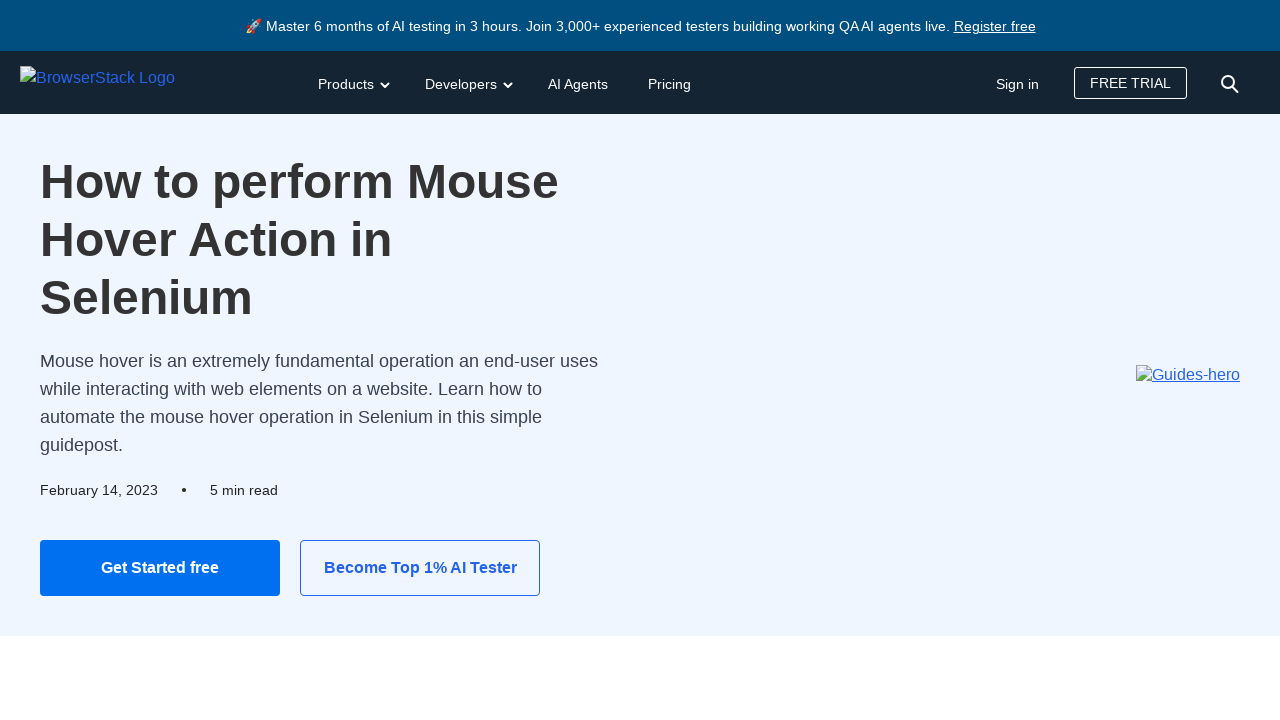

Hovered over developers dropdown menu to reveal hidden items at (466, 82) on #developers-dd-toggle
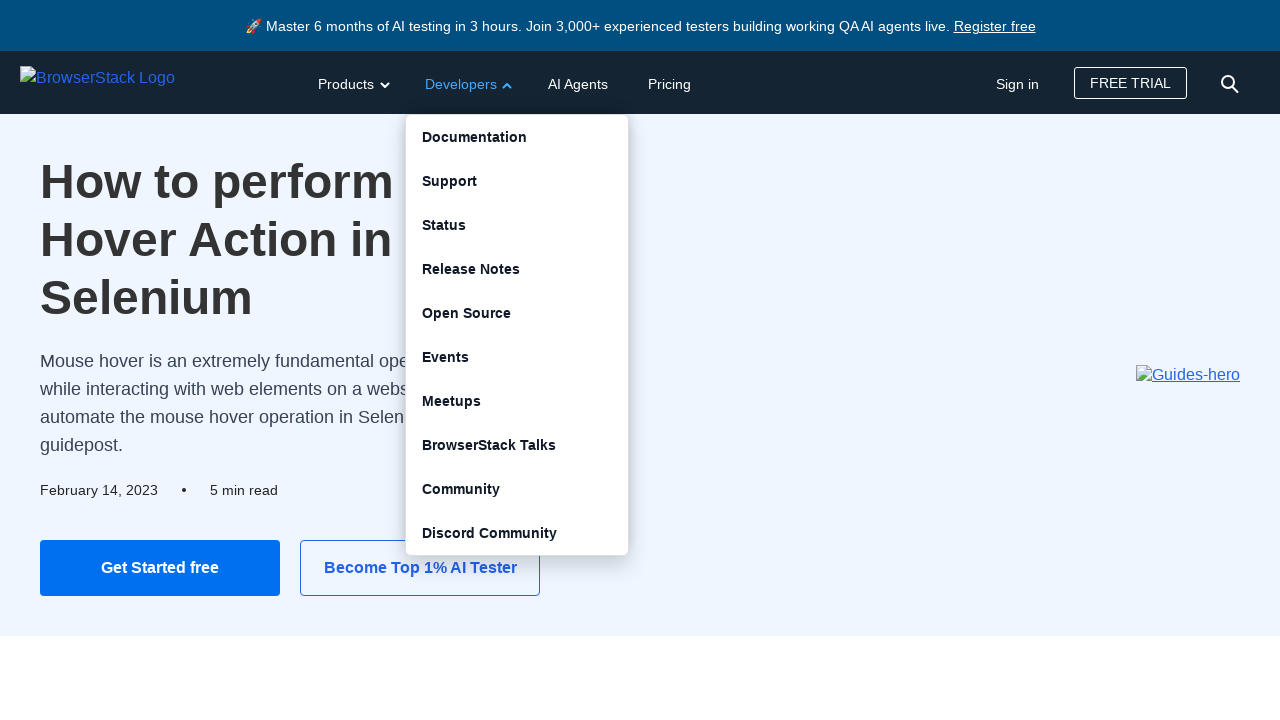

Clicked on developers dropdown to open it at (466, 82) on #developers-dd-toggle
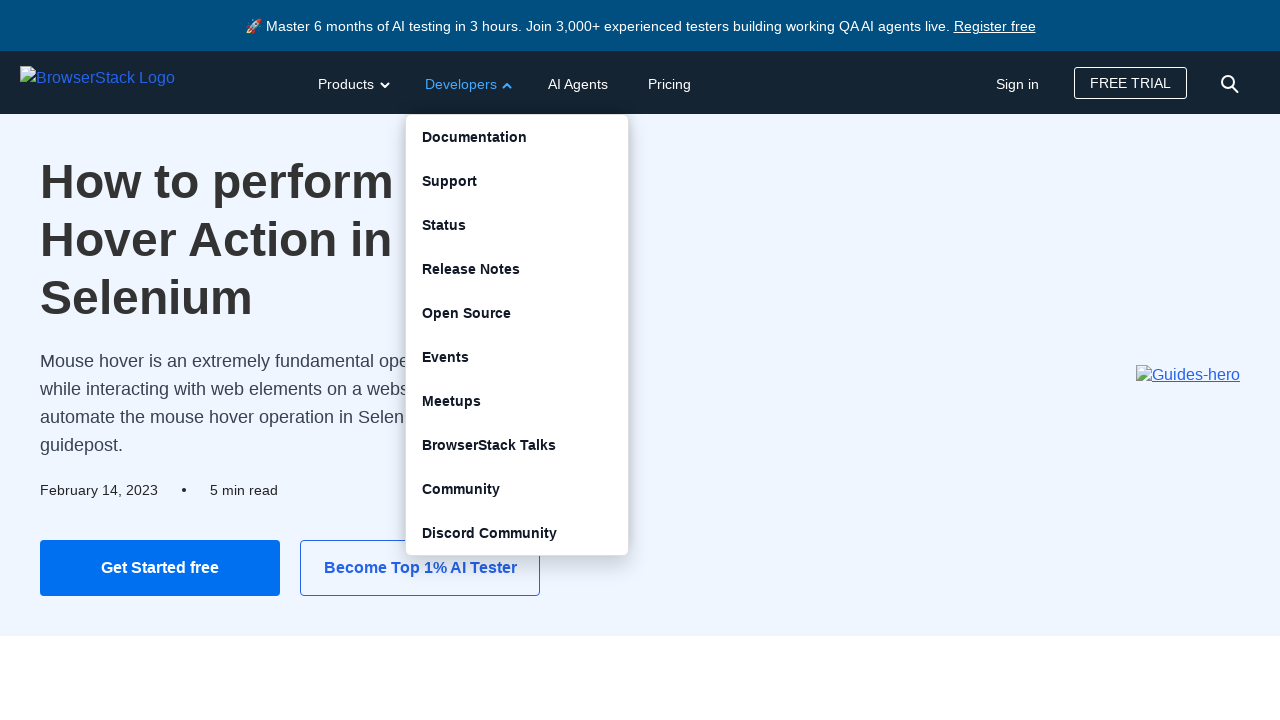

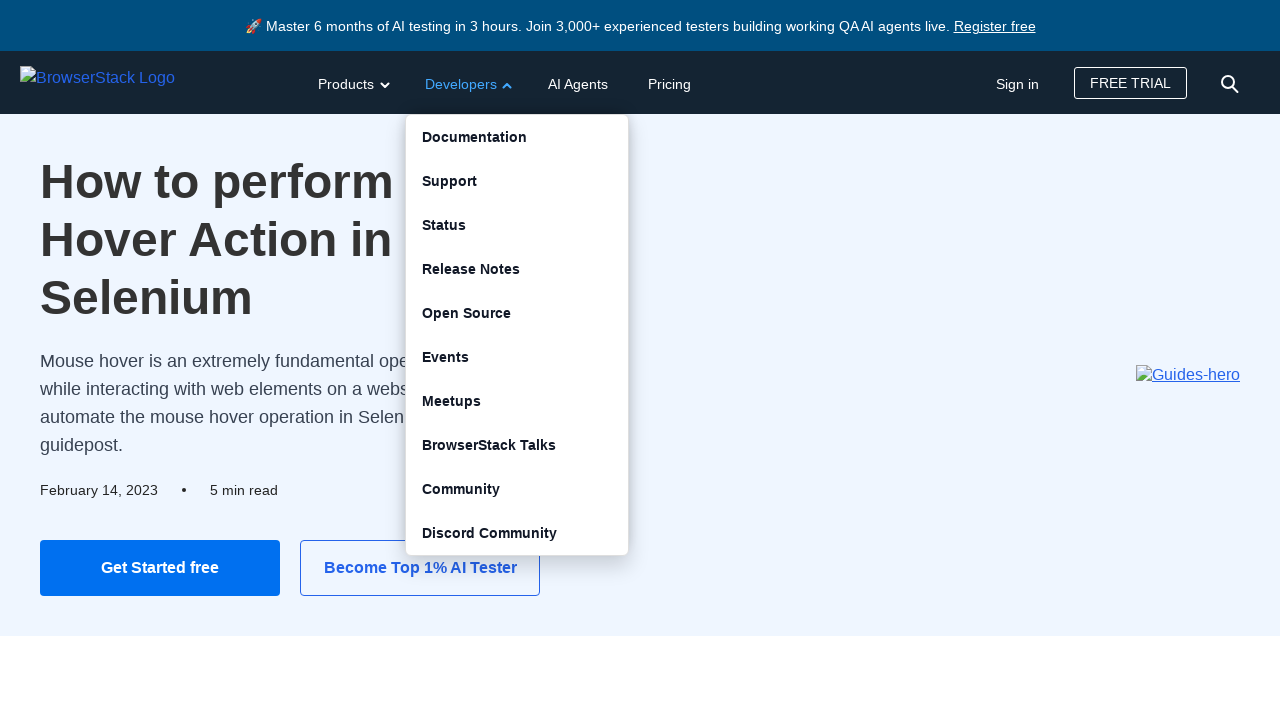